Tests different click actions (single click, double click, right click) on designated buttons on a demo page

Starting URL: http://sahitest.com/demo/clicks.htm

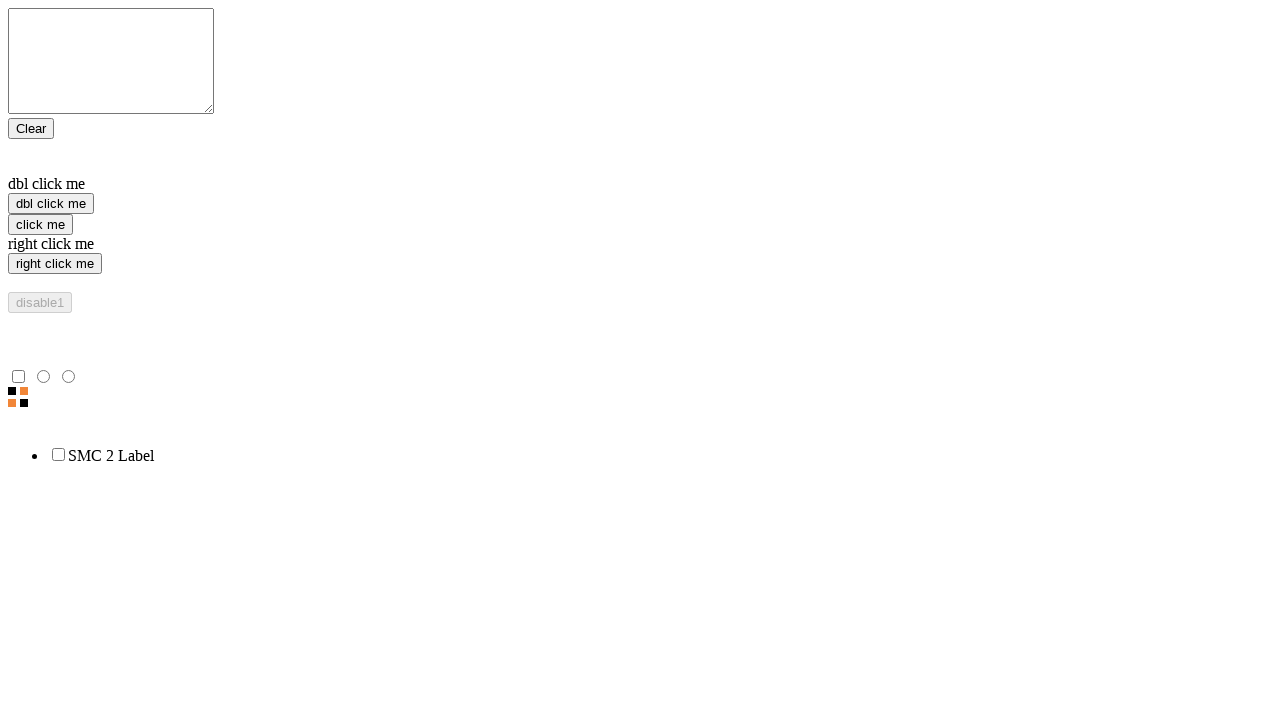

Navigated to clicks demo page
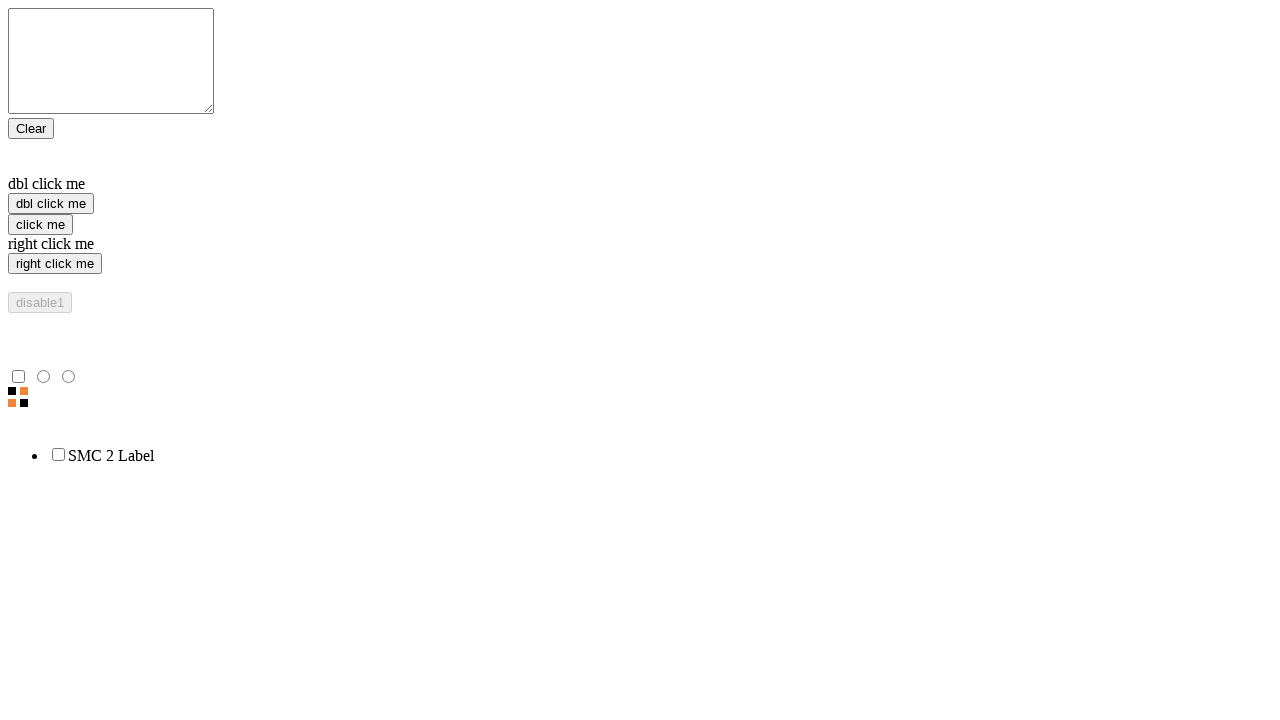

Located single click button element
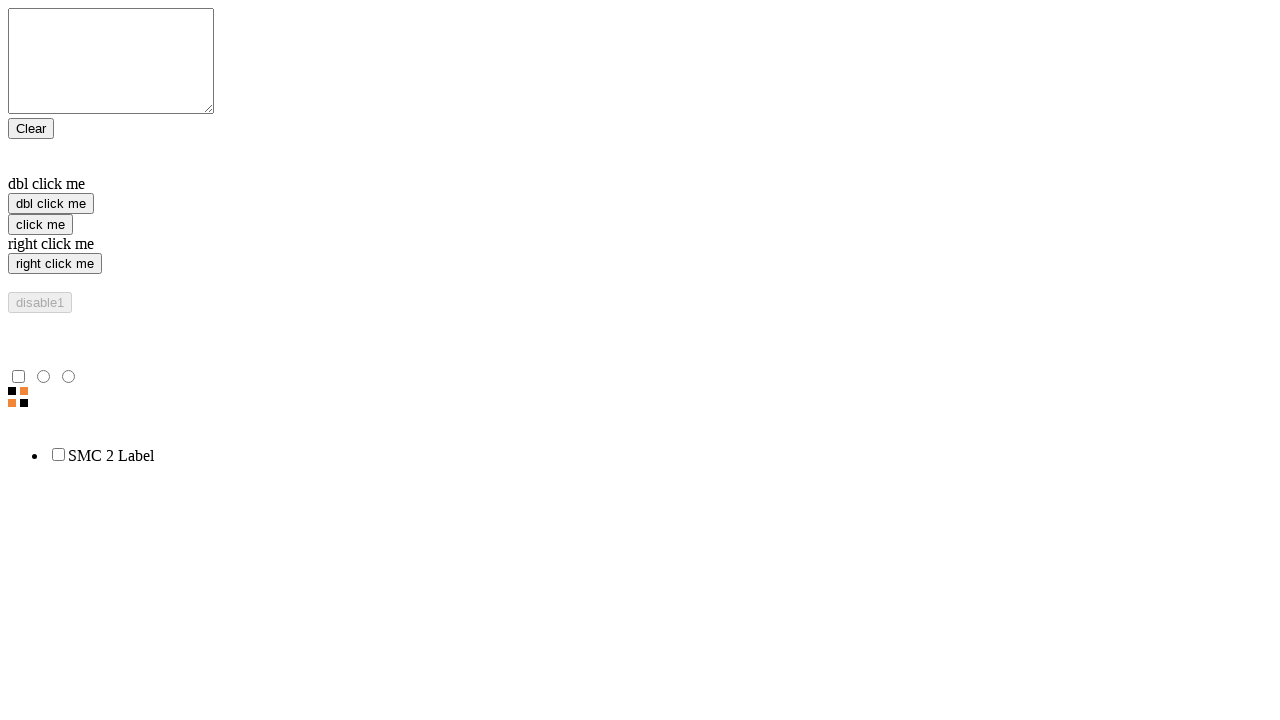

Located double click button element
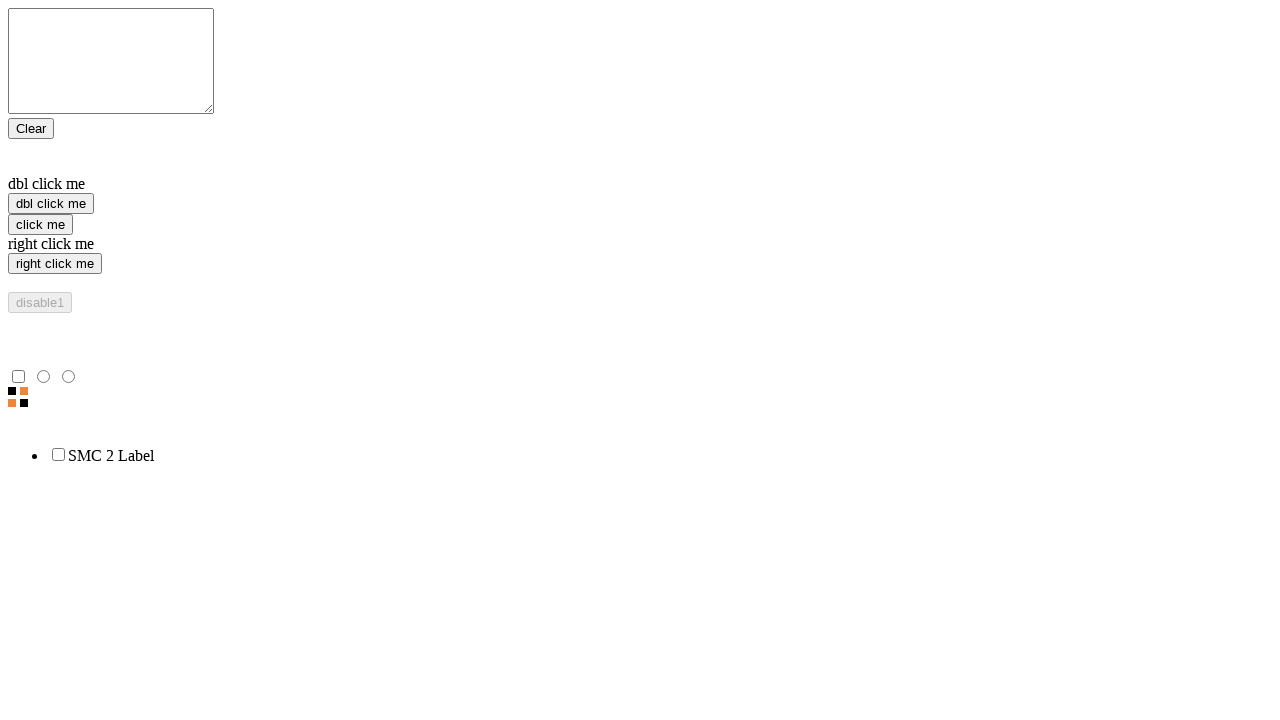

Located right click button element
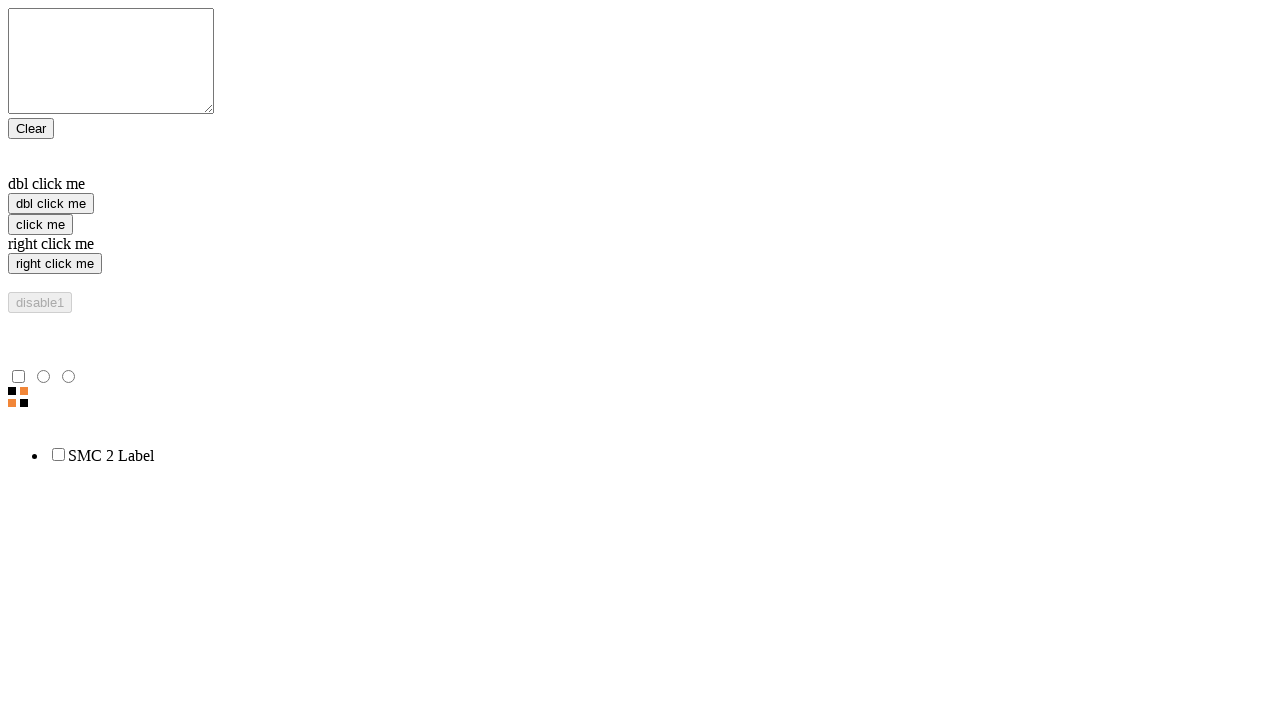

Performed single click on 'click me' button at (40, 224) on xpath=//input[@value='click me']
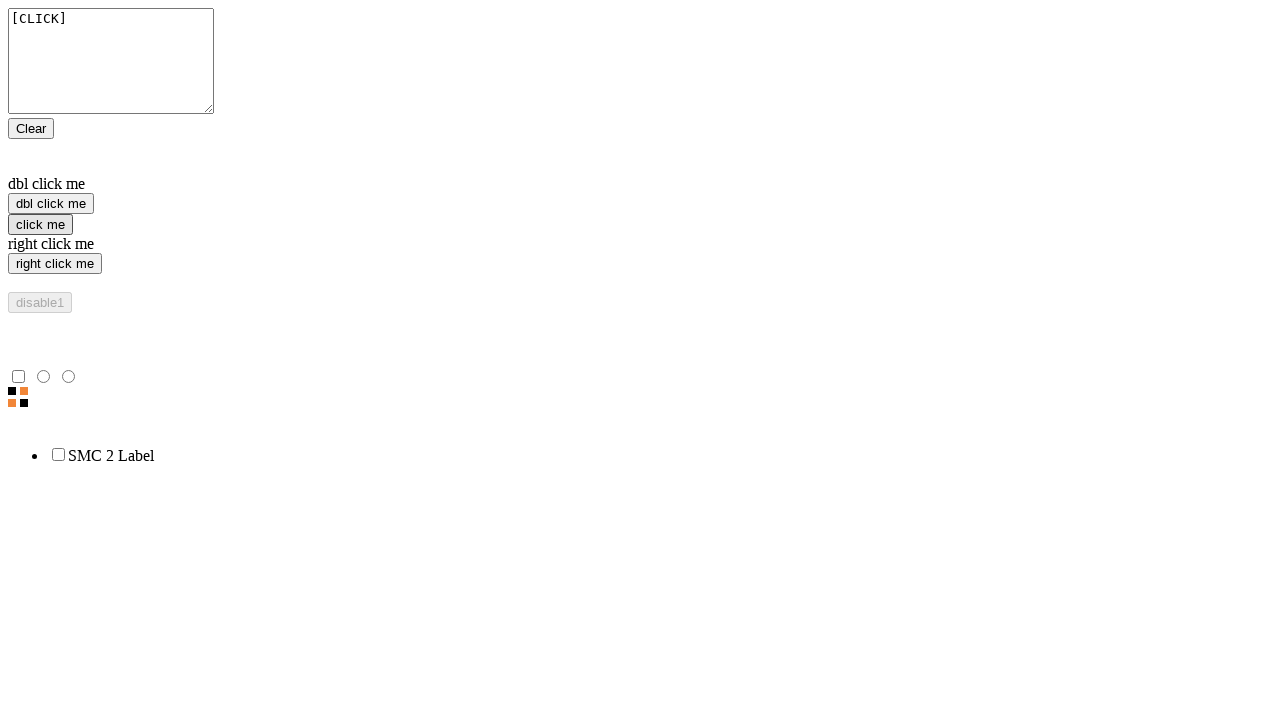

Performed right click on 'right click me' button at (55, 264) on xpath=//input[@value='right click me']
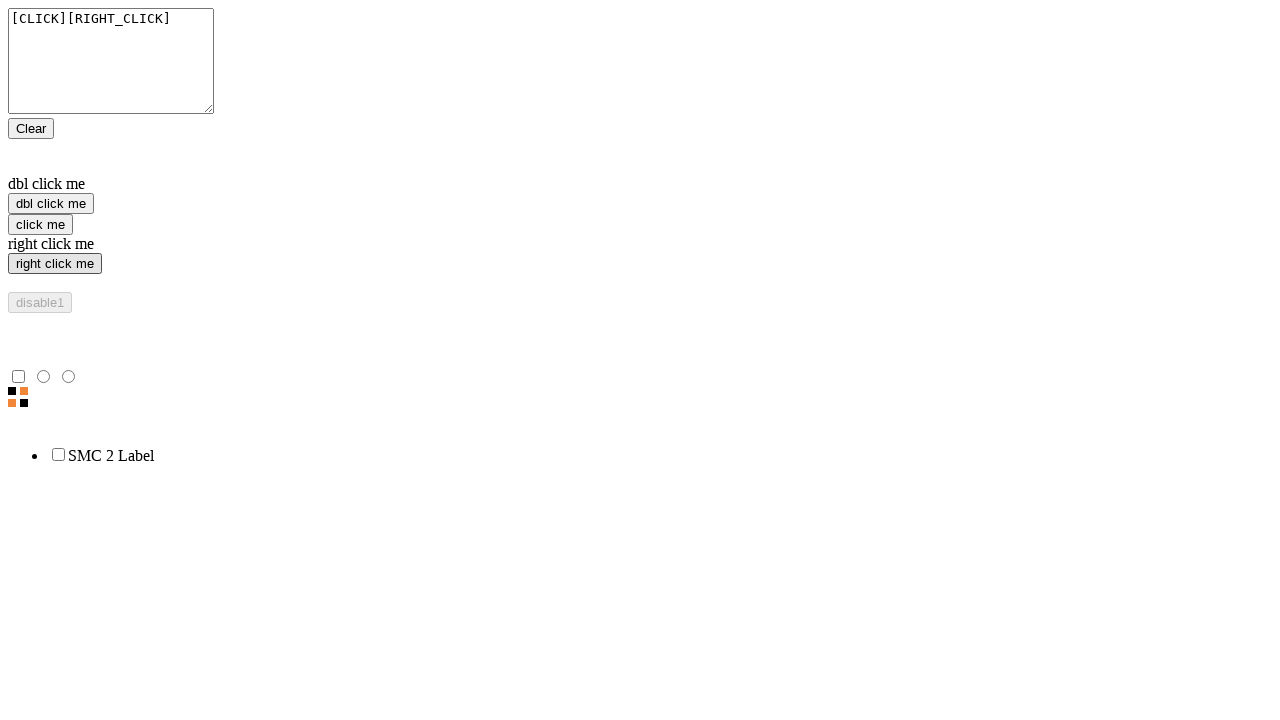

Performed double click on 'dbl click me' button at (51, 204) on xpath=//input[@value='dbl click me']
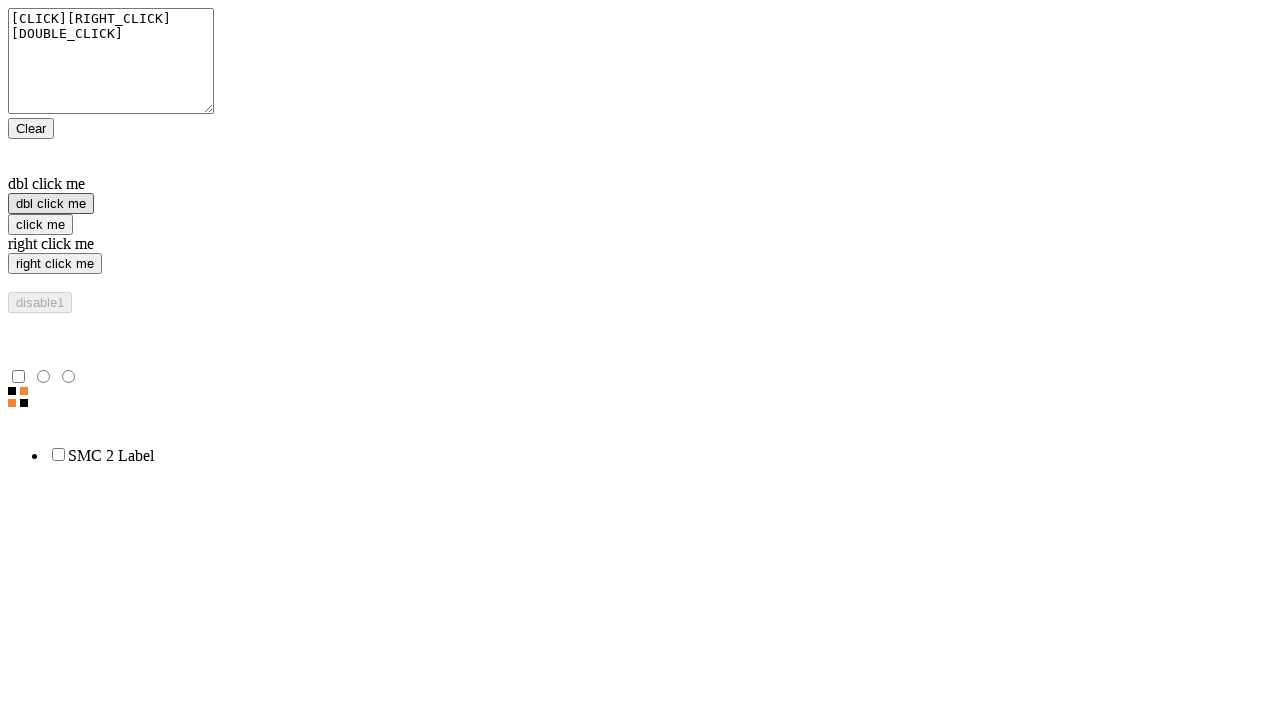

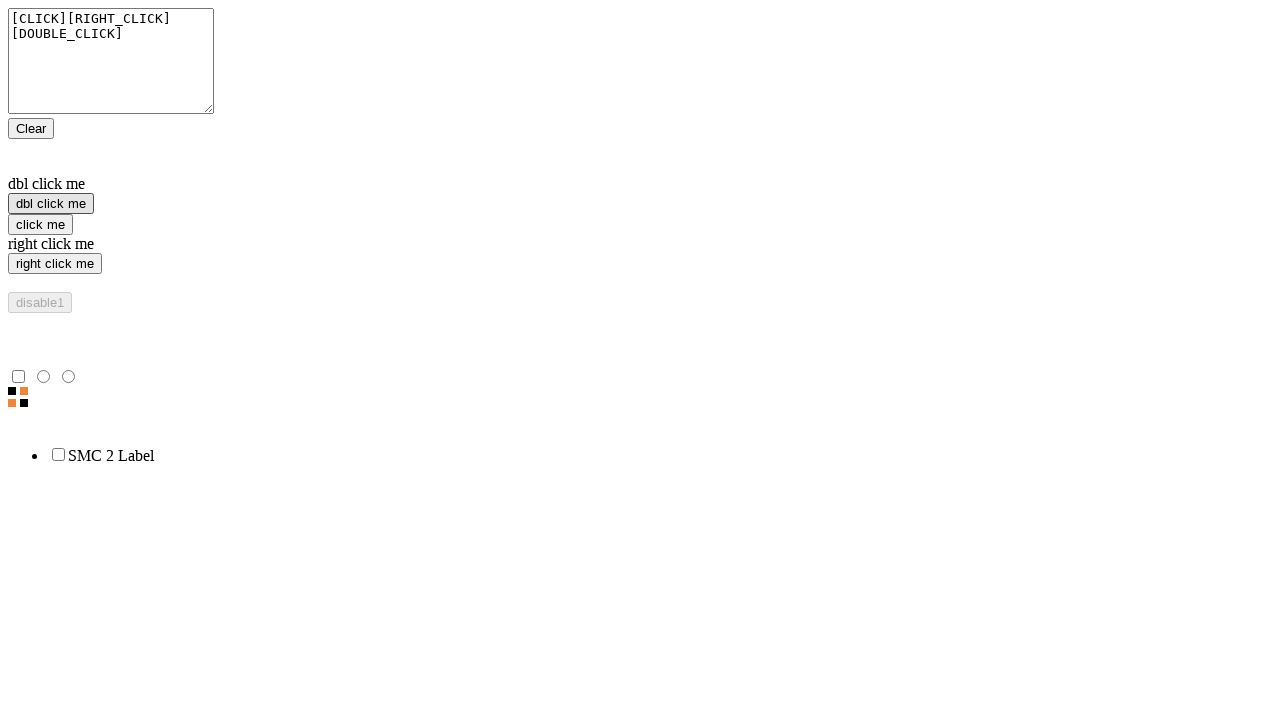